Tests an LMS page by scrolling down and verifying that course entries are displayed, specifically checking that "Email Marketing Strategies" appears in the entry titles.

Starting URL: https://alchemy.hguy.co/lms

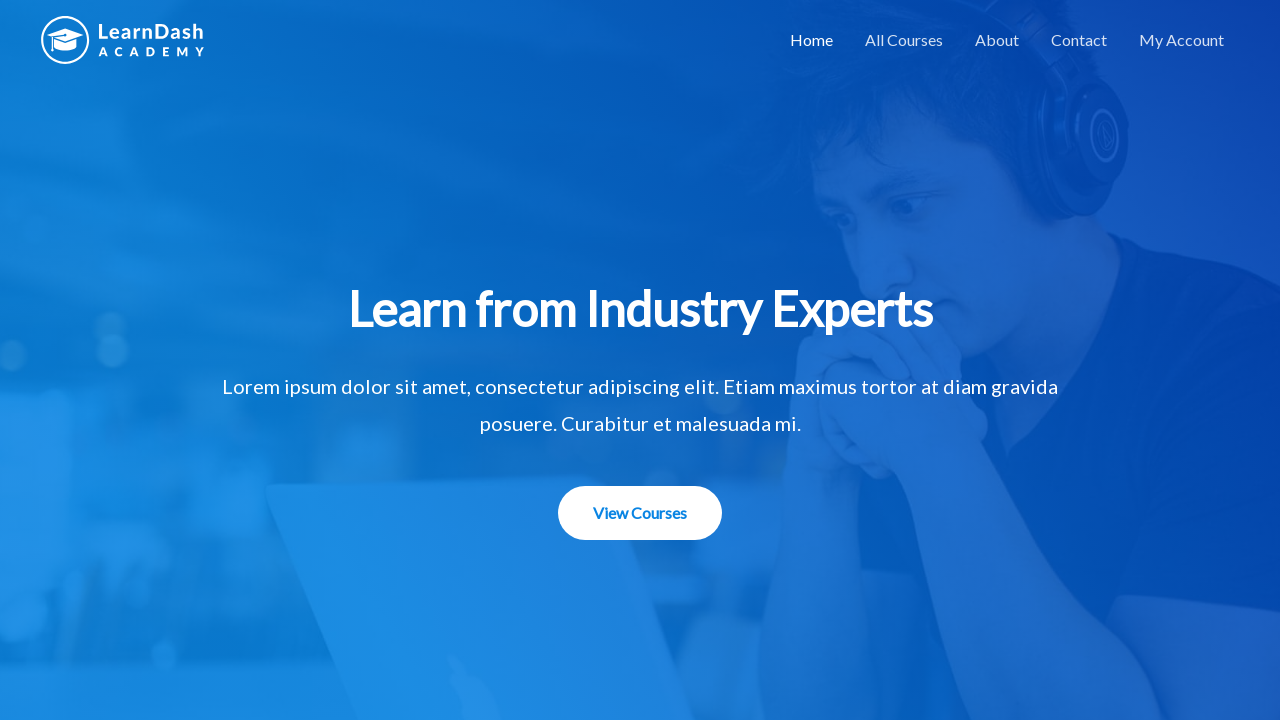

Waited for page to load with networkidle state
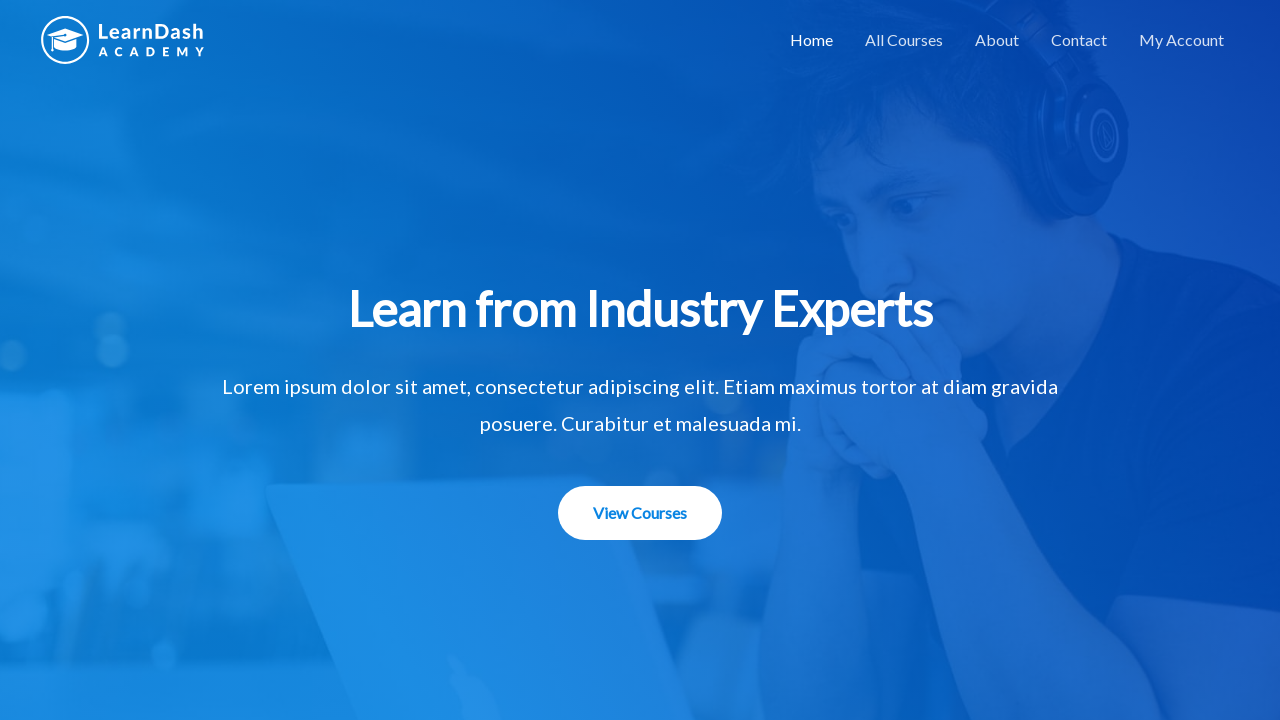

Scrolled down 450 pixels to reveal course entries
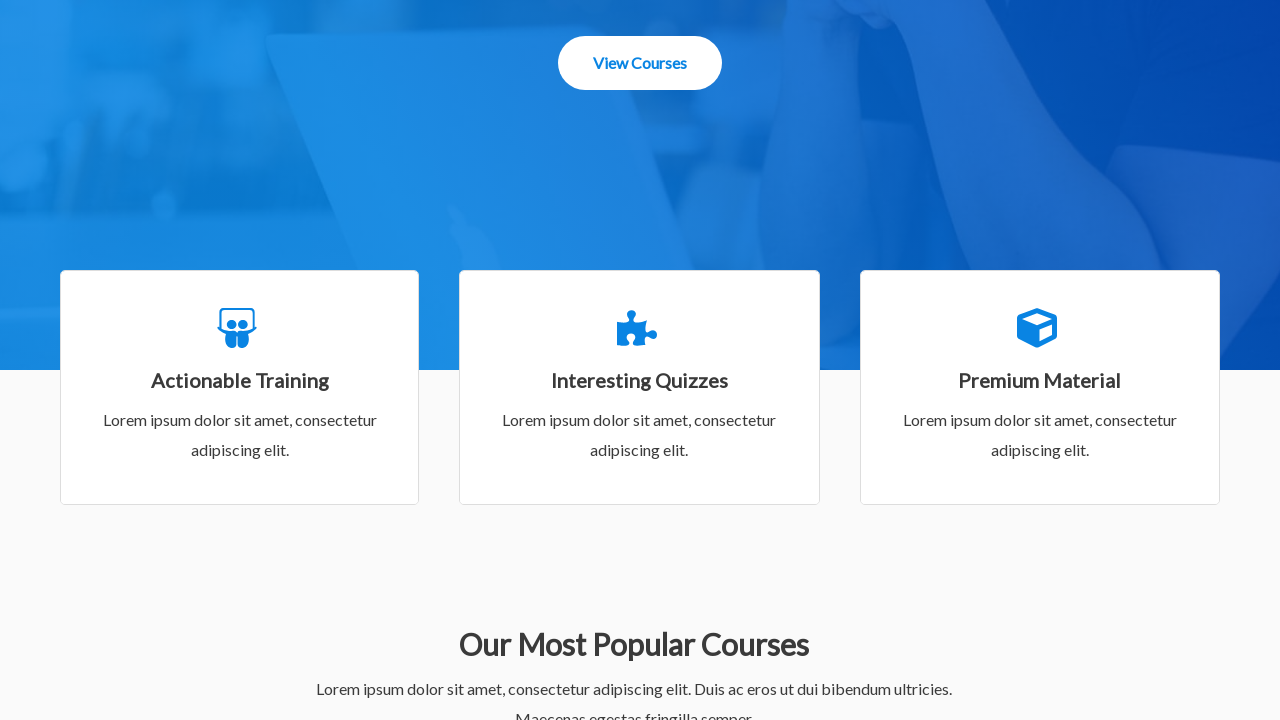

Waited for entry title elements to be visible
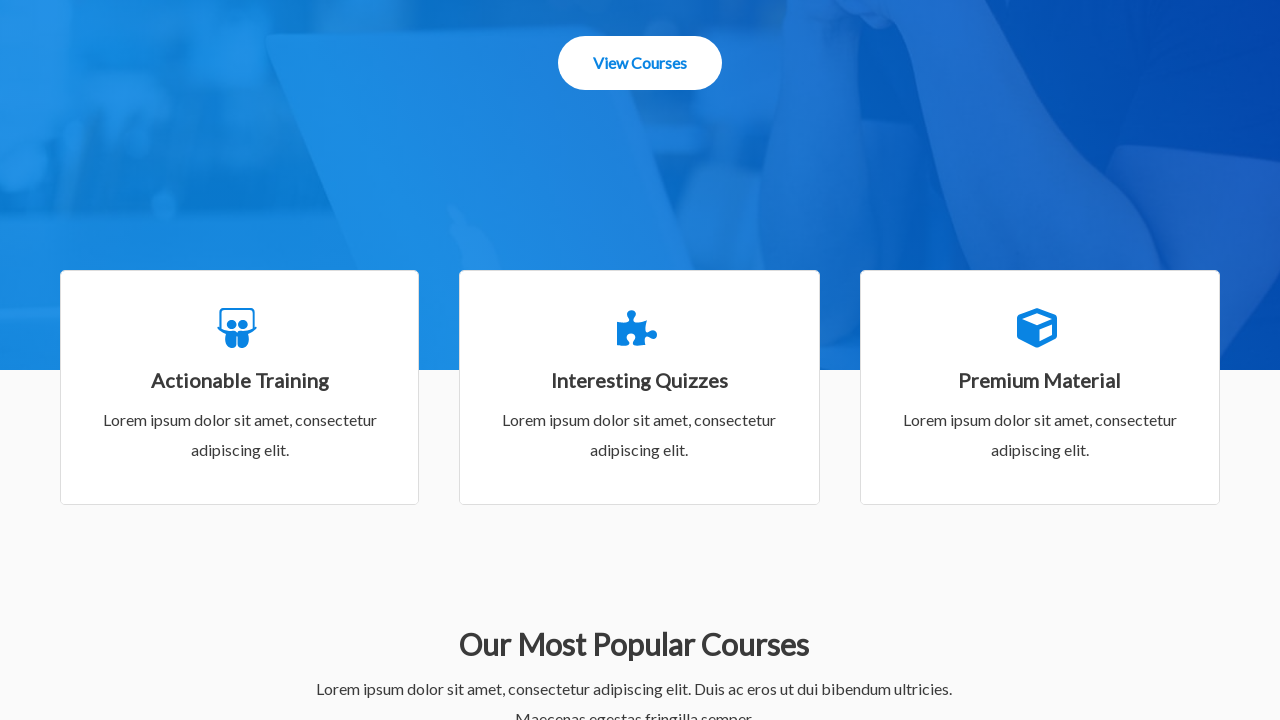

Located all entry title elements
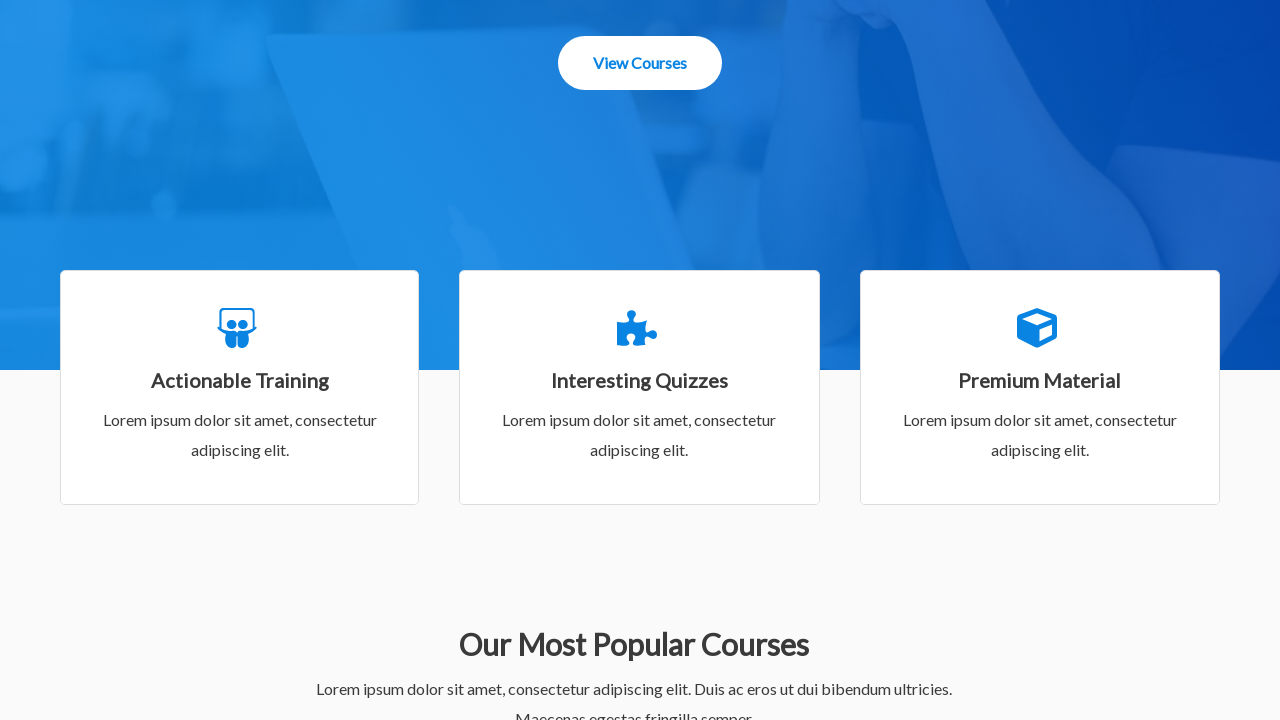

Waited 1000ms for content to stabilize
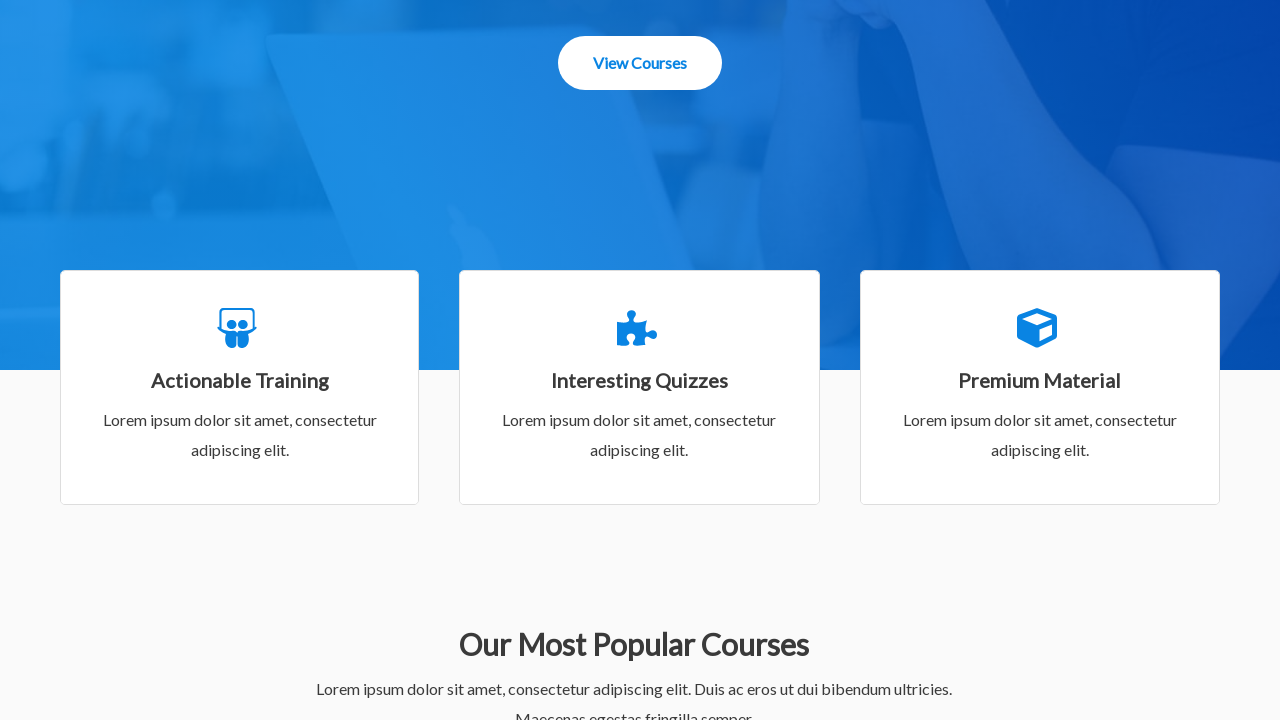

Retrieved text content from second entry title
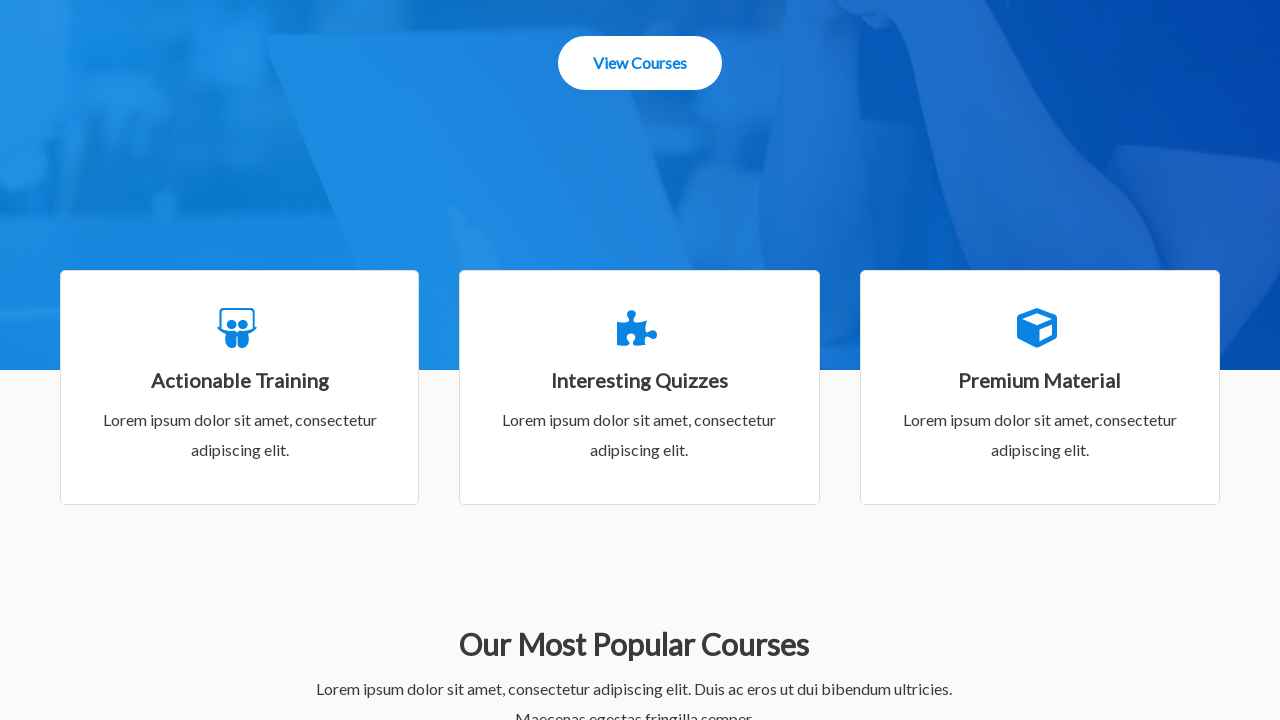

Verified that second entry contains 'Email Marketing Strategies'
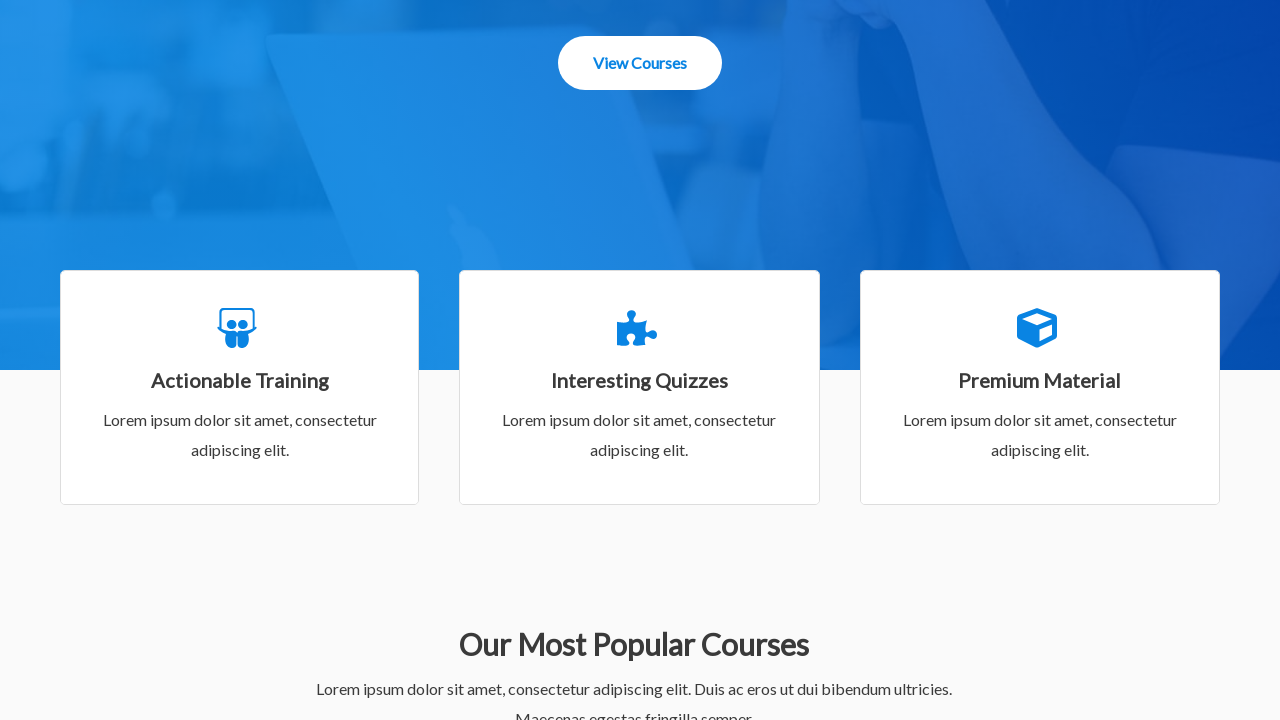

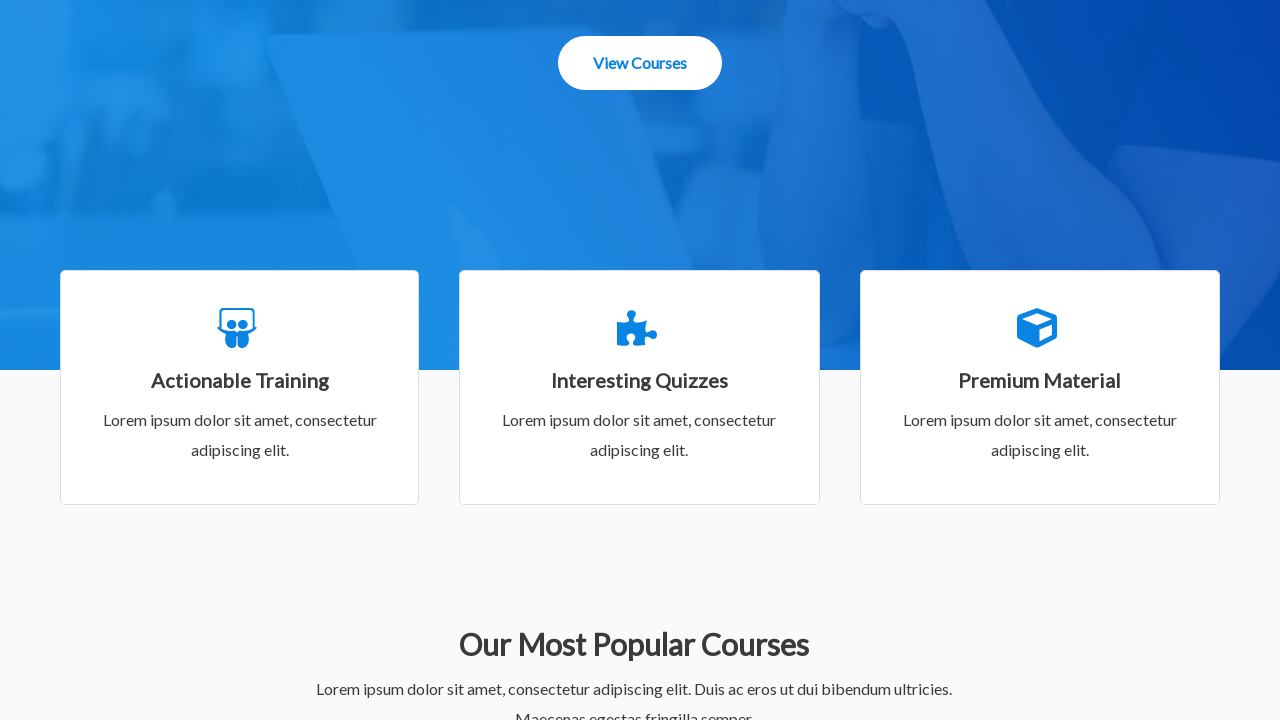